Tests a mortgage calculator page by filling a search field with a name and clicking a submit/send button

Starting URL: https://www.supermarker.themarker.com/Calculators/Mortgage/MartgageCalculator.aspx

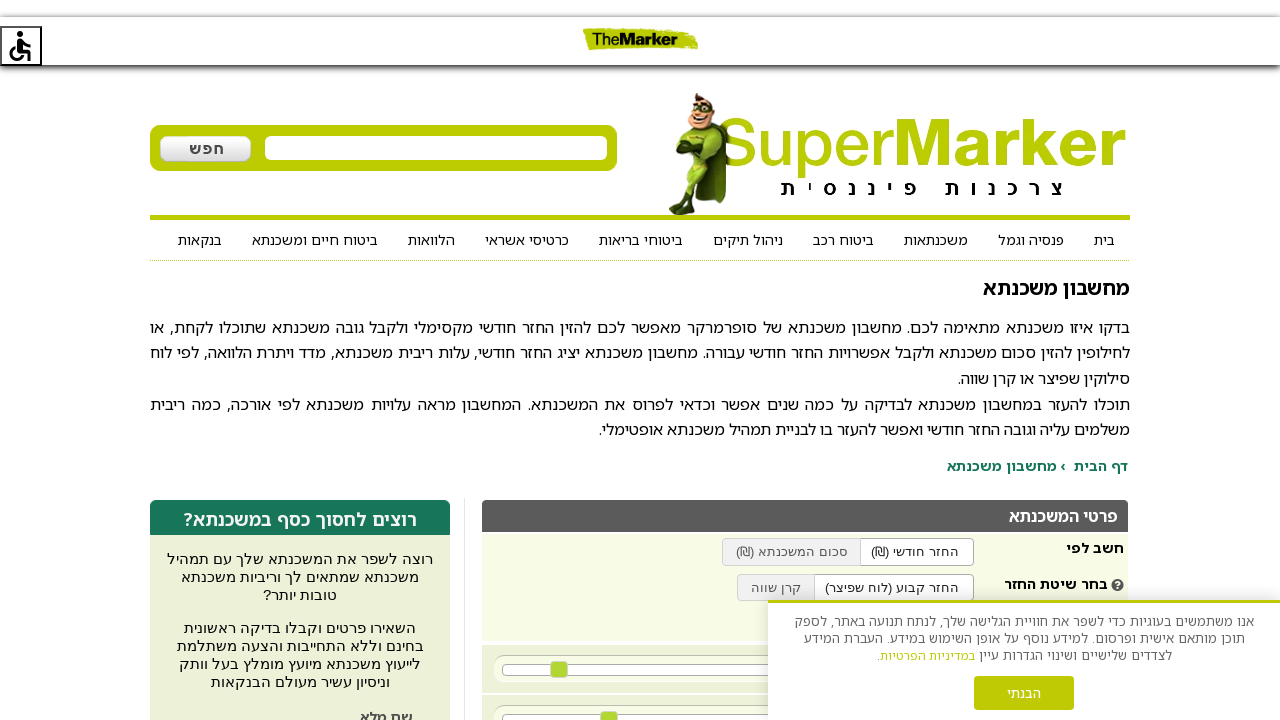

Navigated to mortgage calculator page
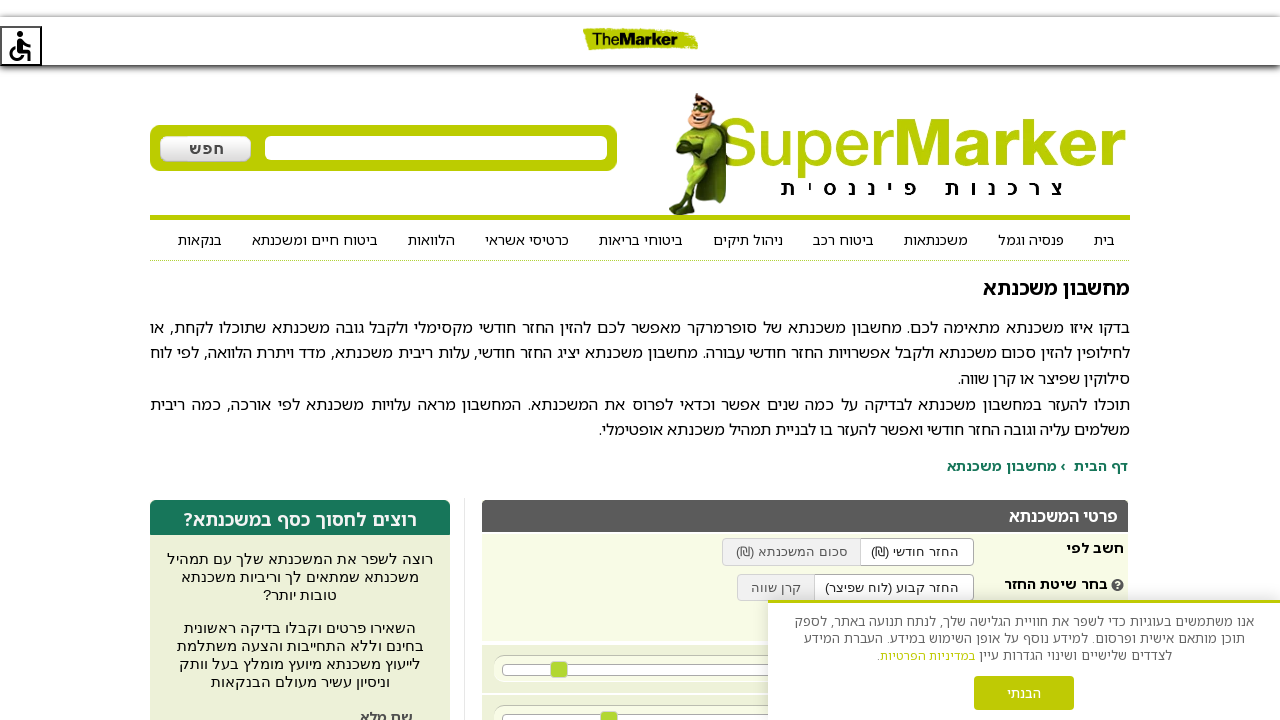

Filled search field with name 'moran' on #txtSearch
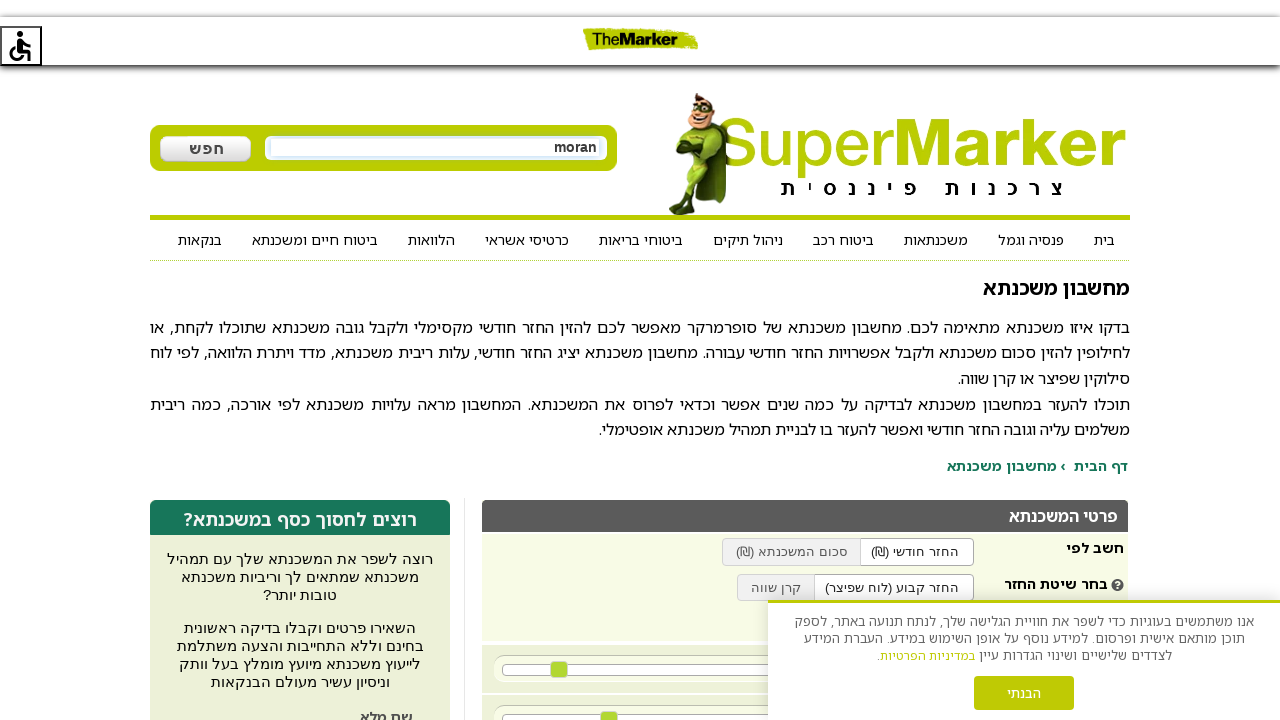

Clicked submit button to send mortgage lead at (300, 361) on input[name='ctl00$ContentPlaceHolder1$MortgageLead$btnSendLid']
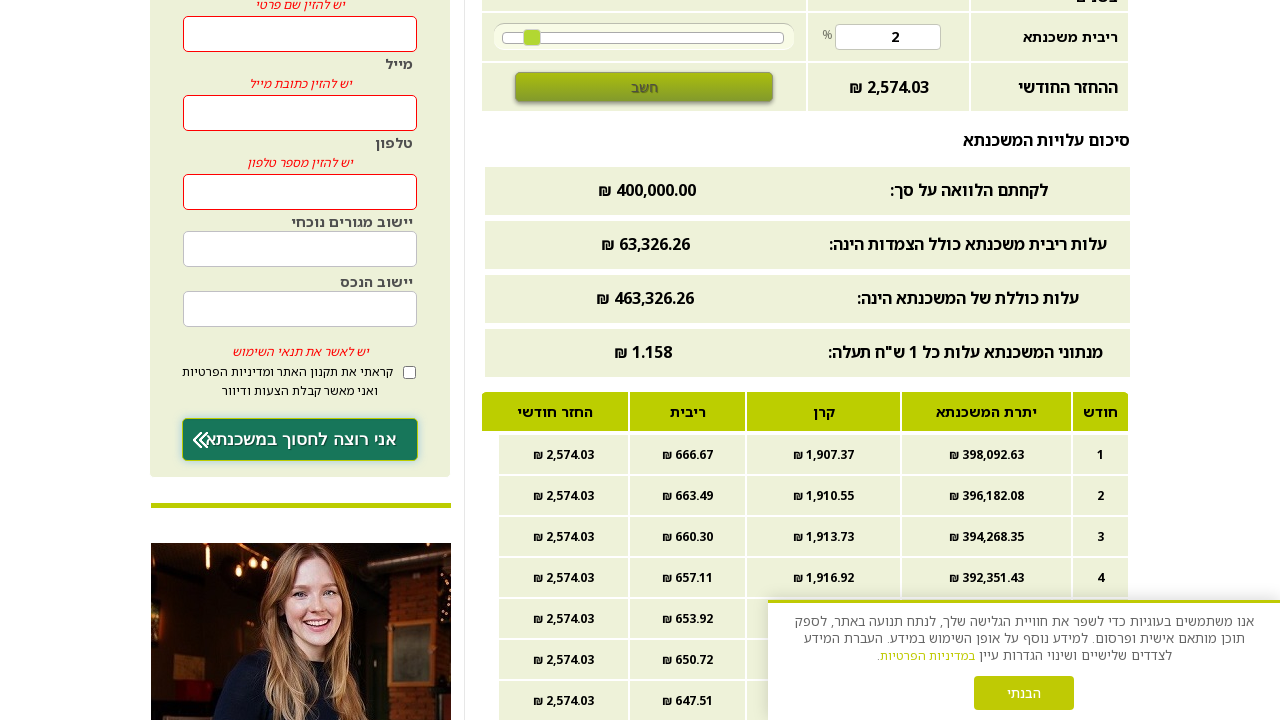

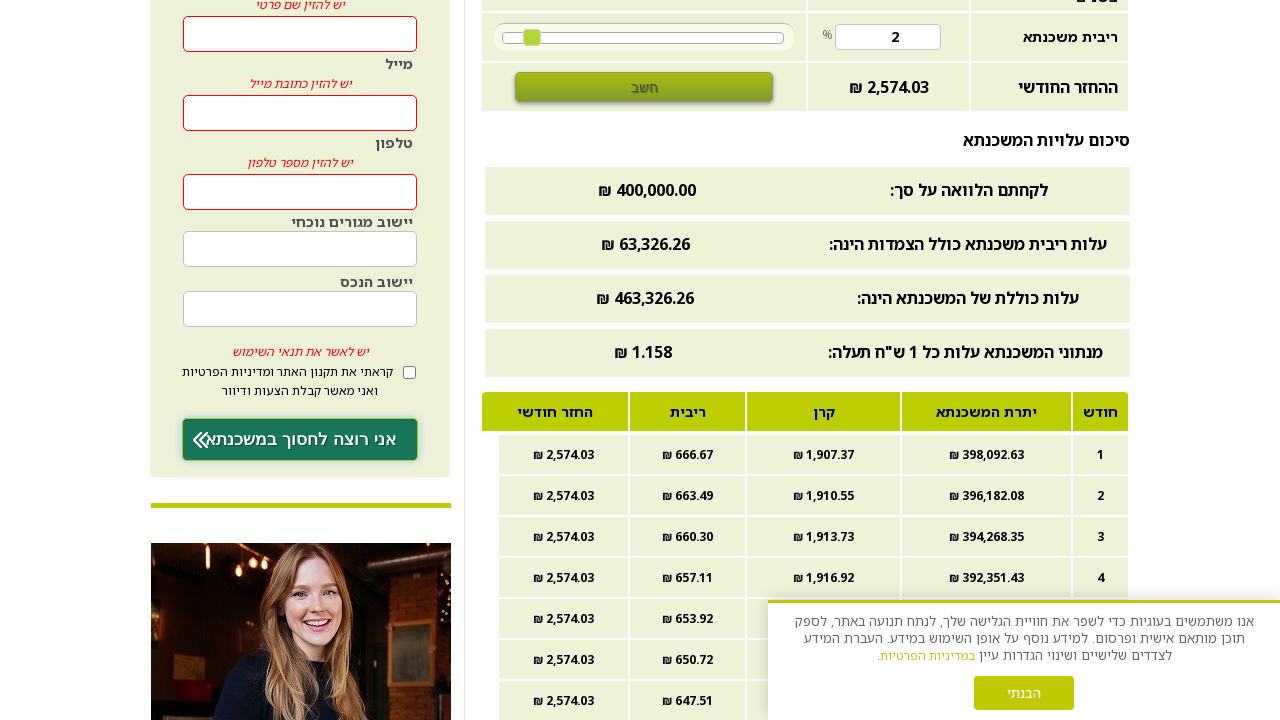